Tests the text comparison tool by entering text into the two input fields to compare them

Starting URL: https://text-compare.com/

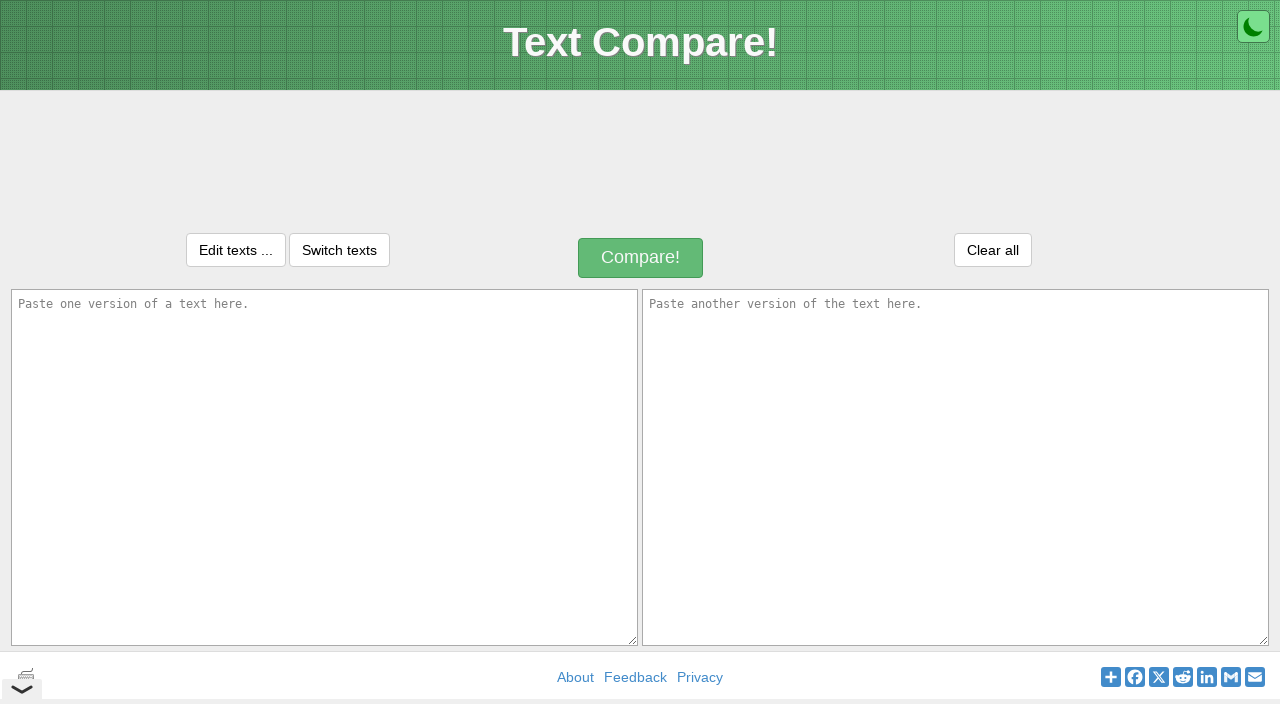

Filled first text input with 'Welcome to selenium' on #inputText1
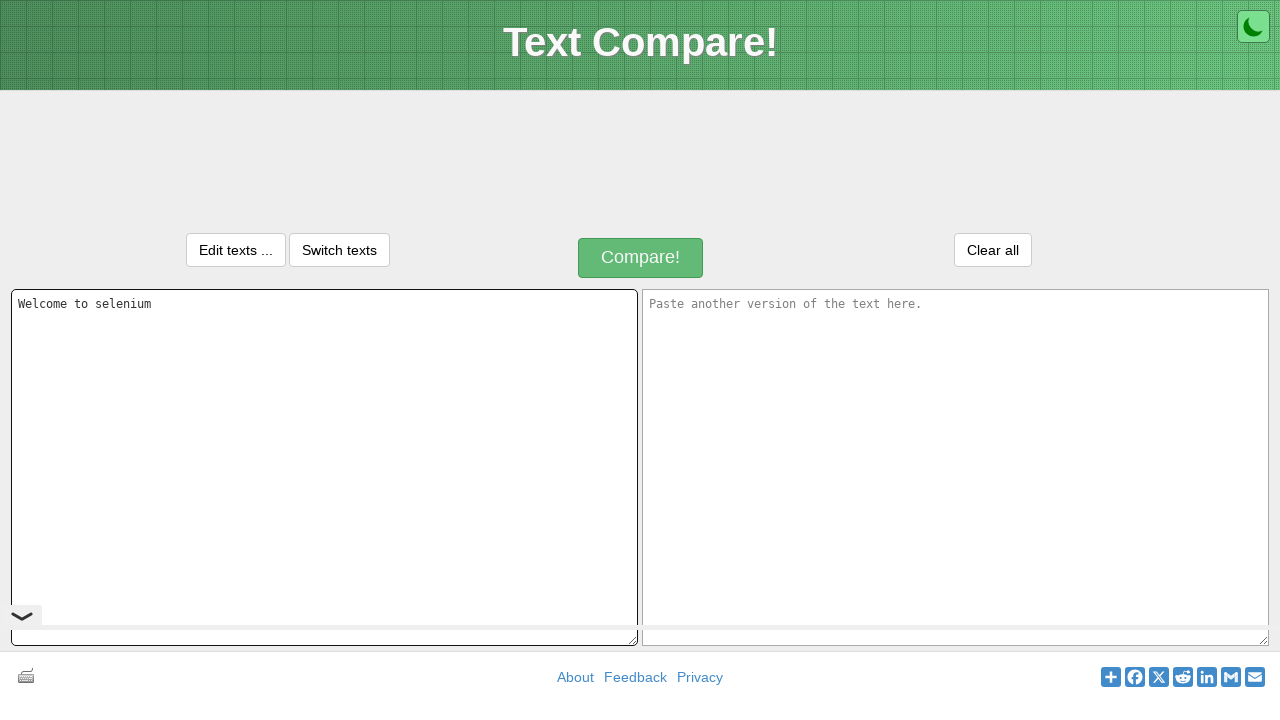

Filled second text input with 'Welcome to playwright' on #inputText2
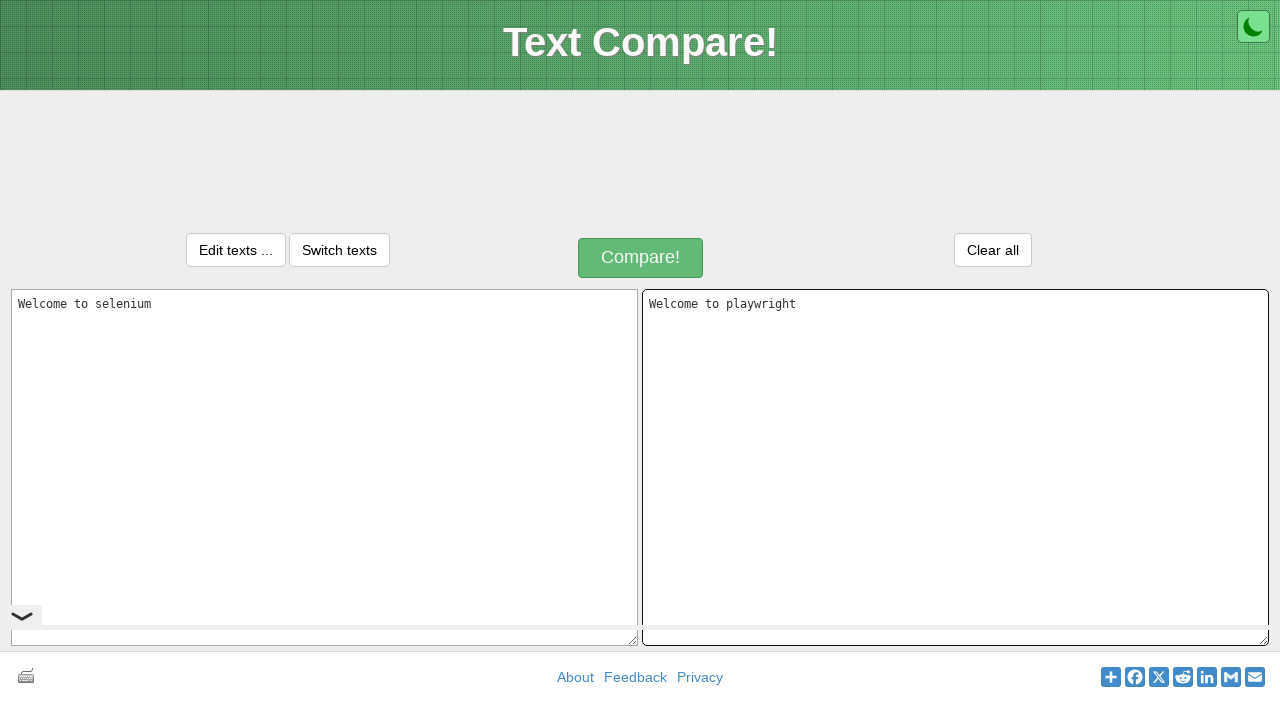

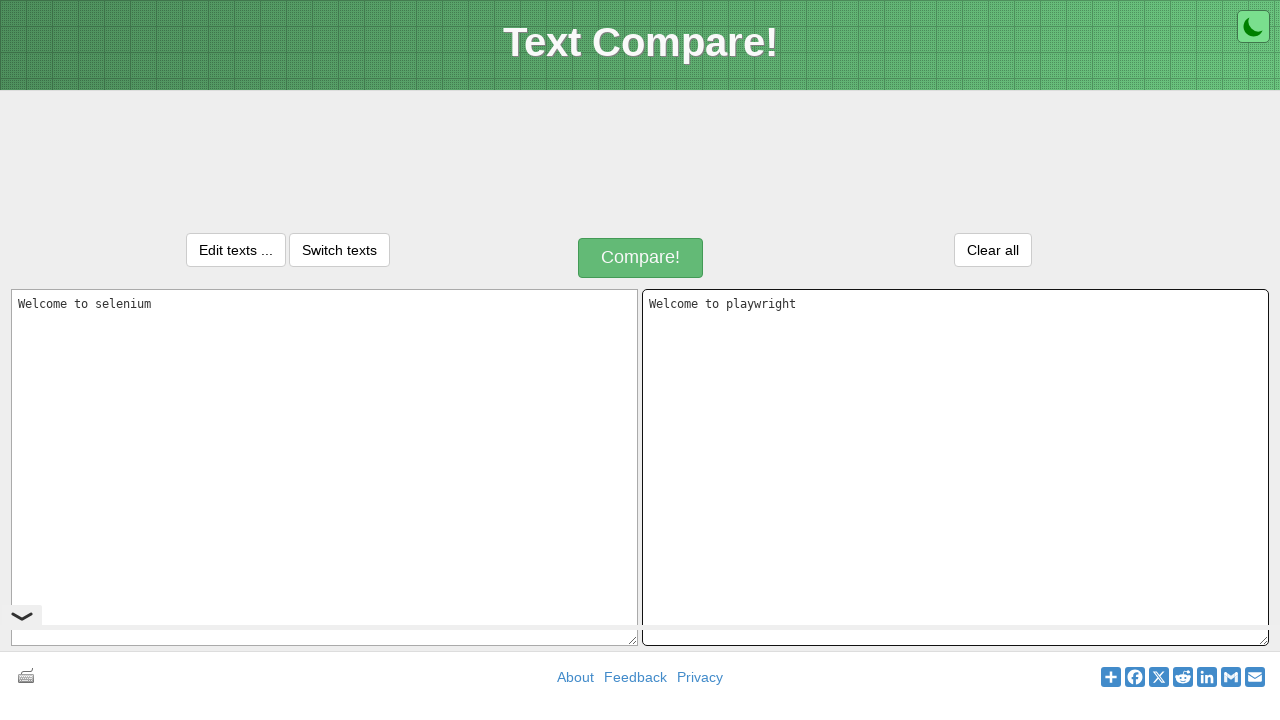